Tests the add/remove elements functionality by clicking the Add Element button to create a Delete button, then clicking Delete to remove it

Starting URL: https://the-internet.herokuapp.com/add_remove_elements/

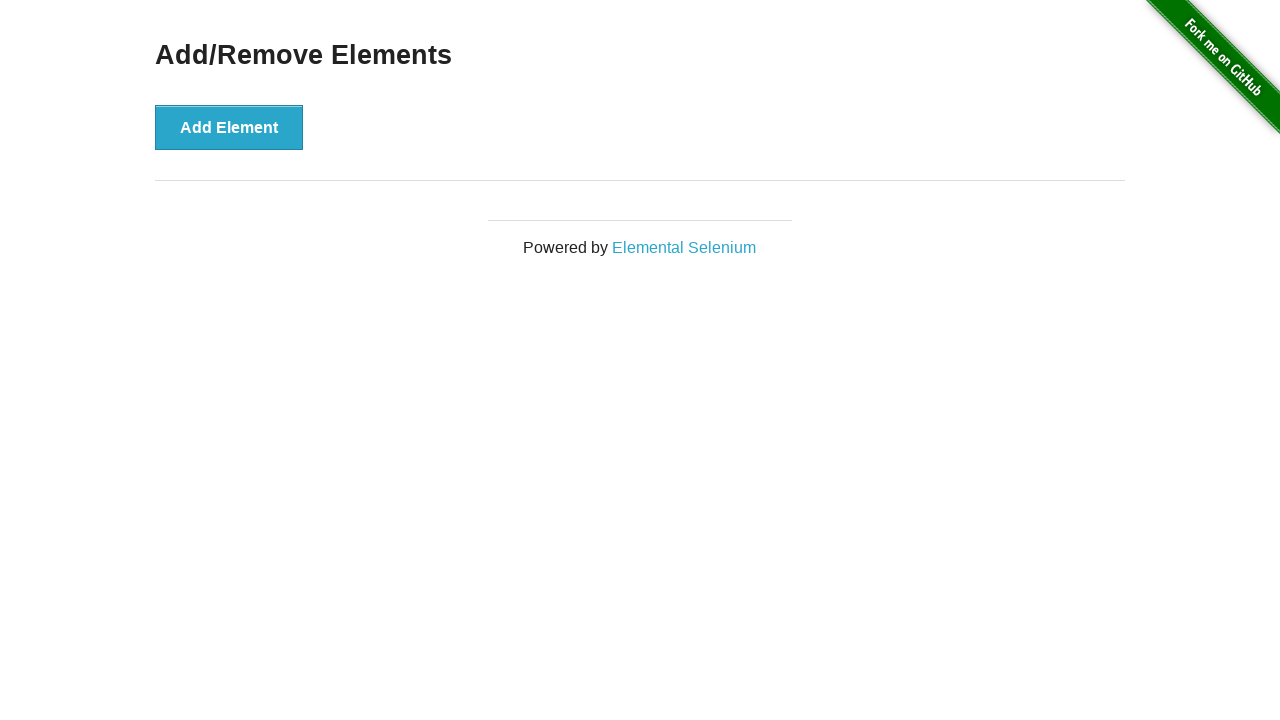

Clicked Add Element button to create a Delete button at (229, 127) on button:has-text('Add Element')
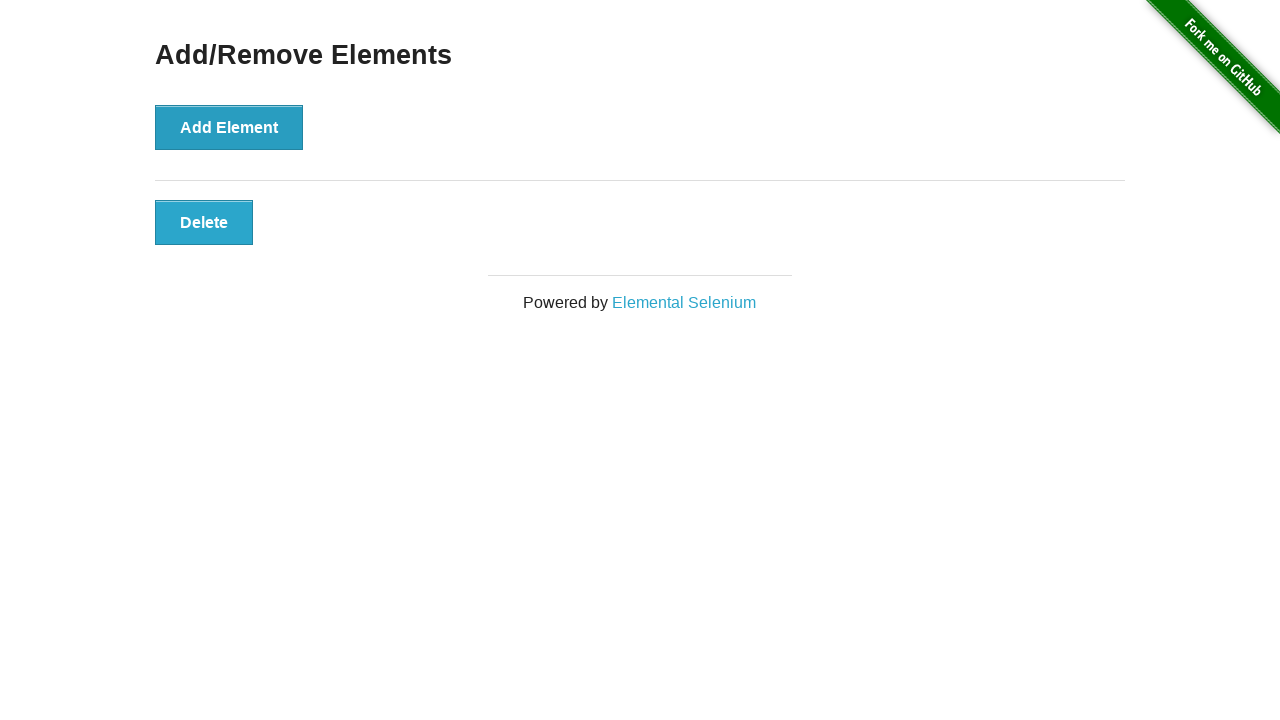

Delete button appeared on the page
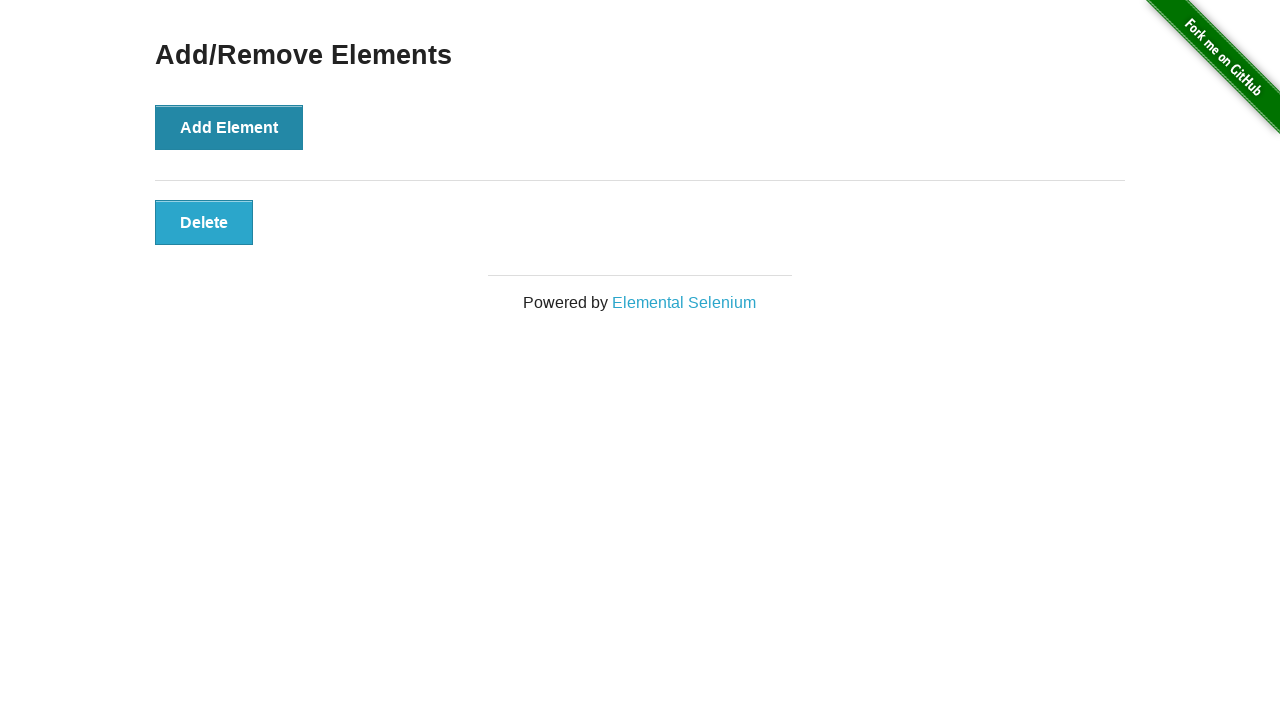

Clicked Delete button to remove the element at (204, 222) on button:has-text('Delete')
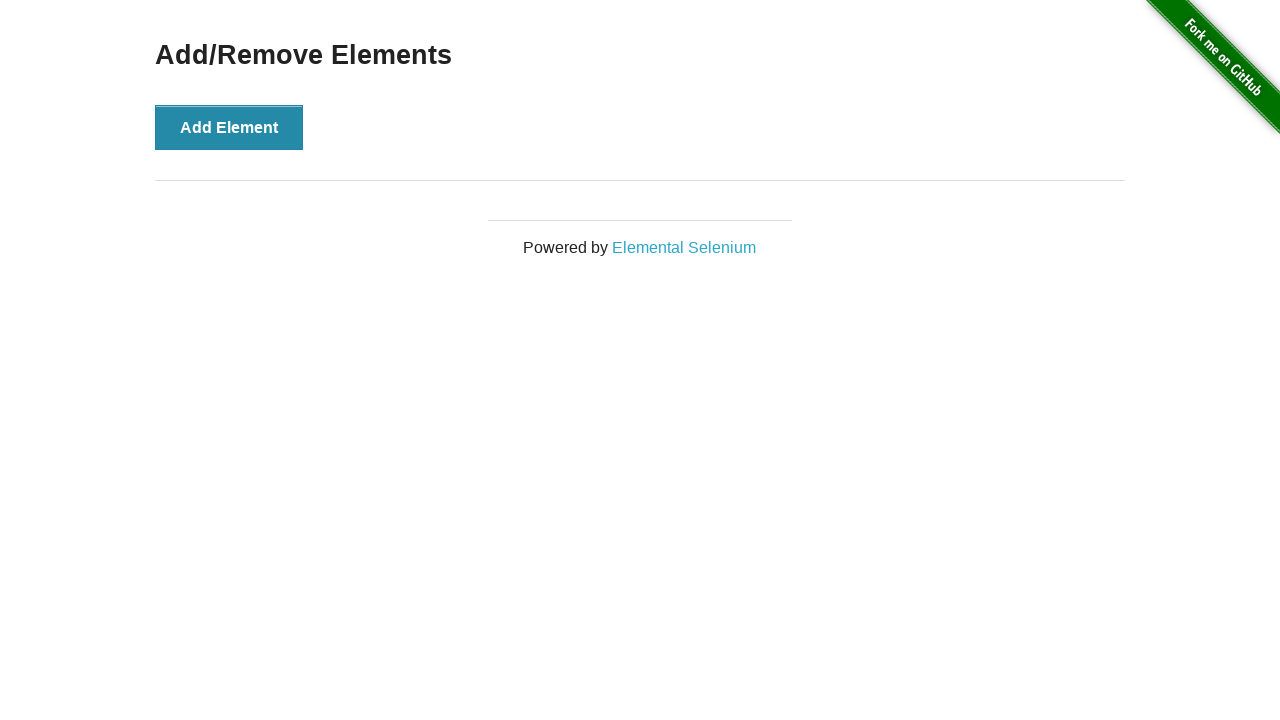

Verified Add/Remove Elements header is still visible
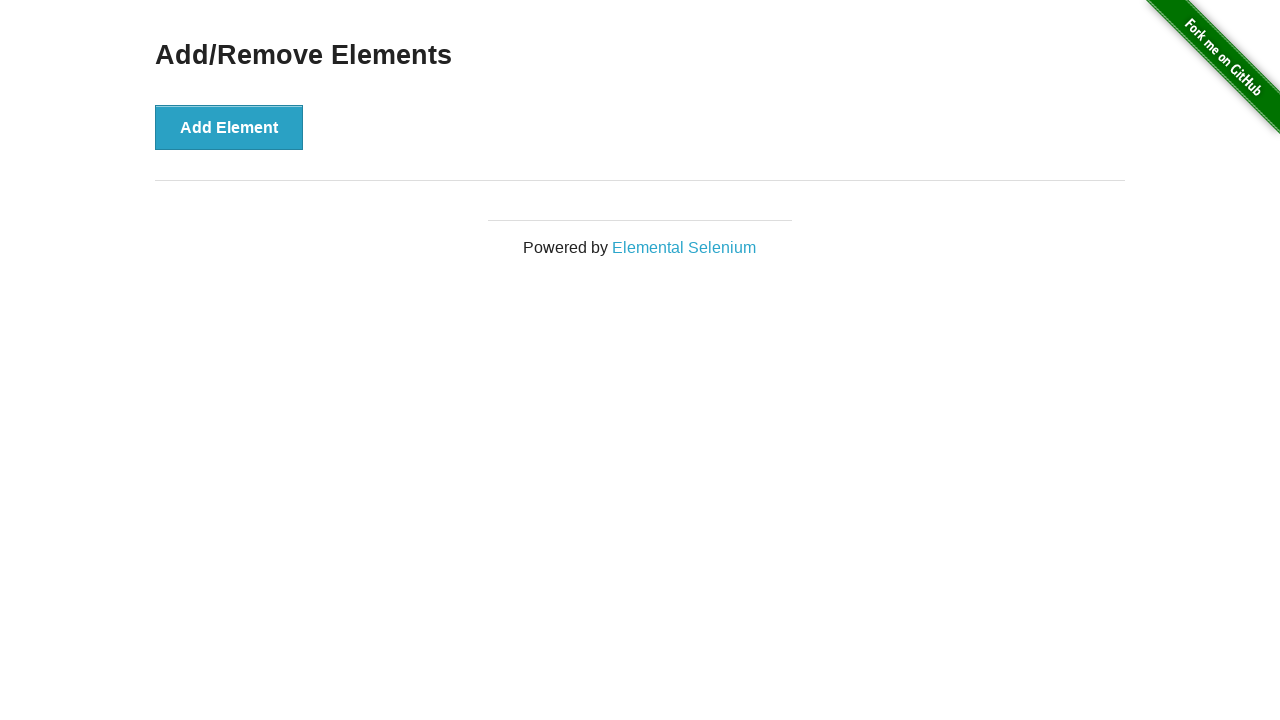

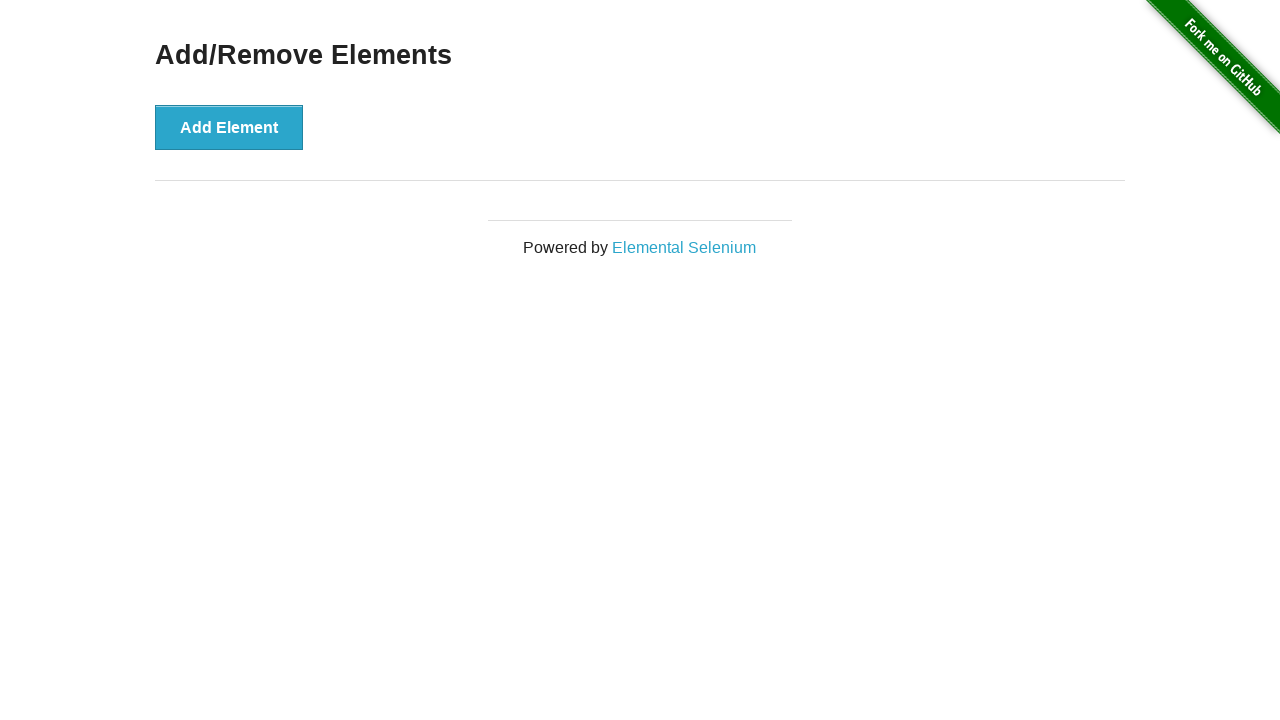